Navigates to the DemoQA automation practice form page and verifies the page loads successfully

Starting URL: https://demoqa.com/automation-practice-form

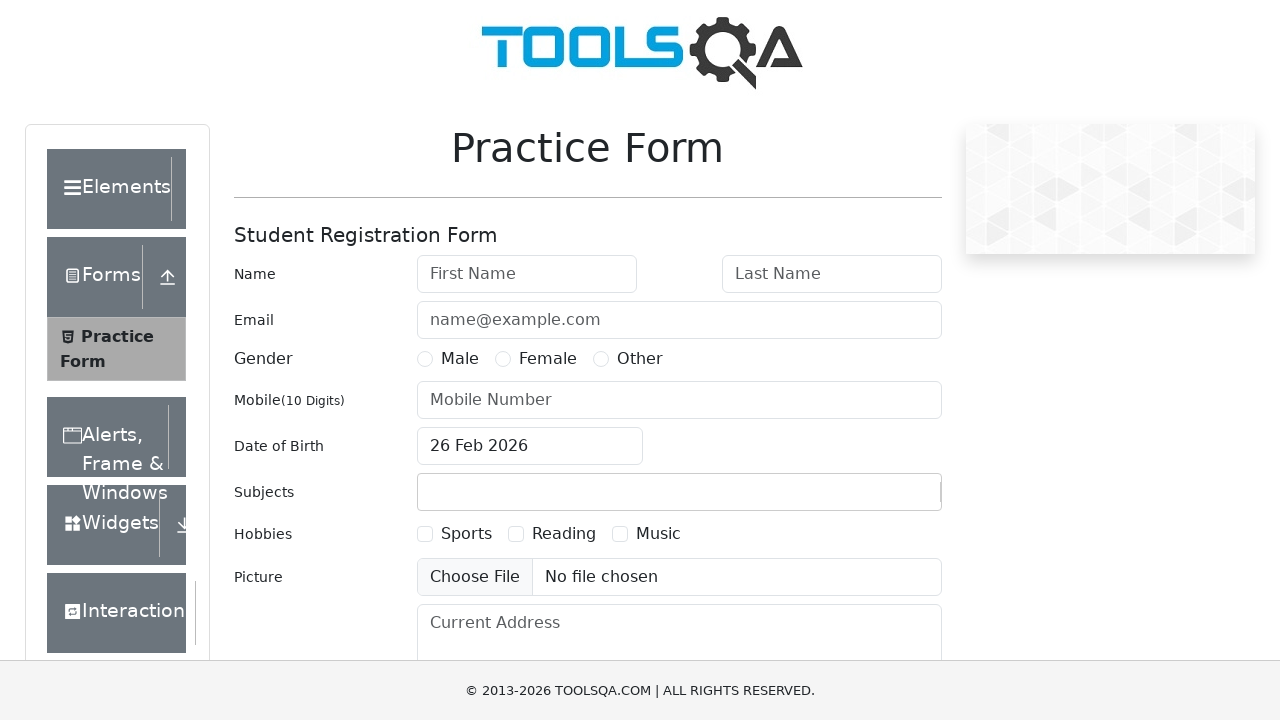

Waited for firstName field to load on DemoQA automation practice form
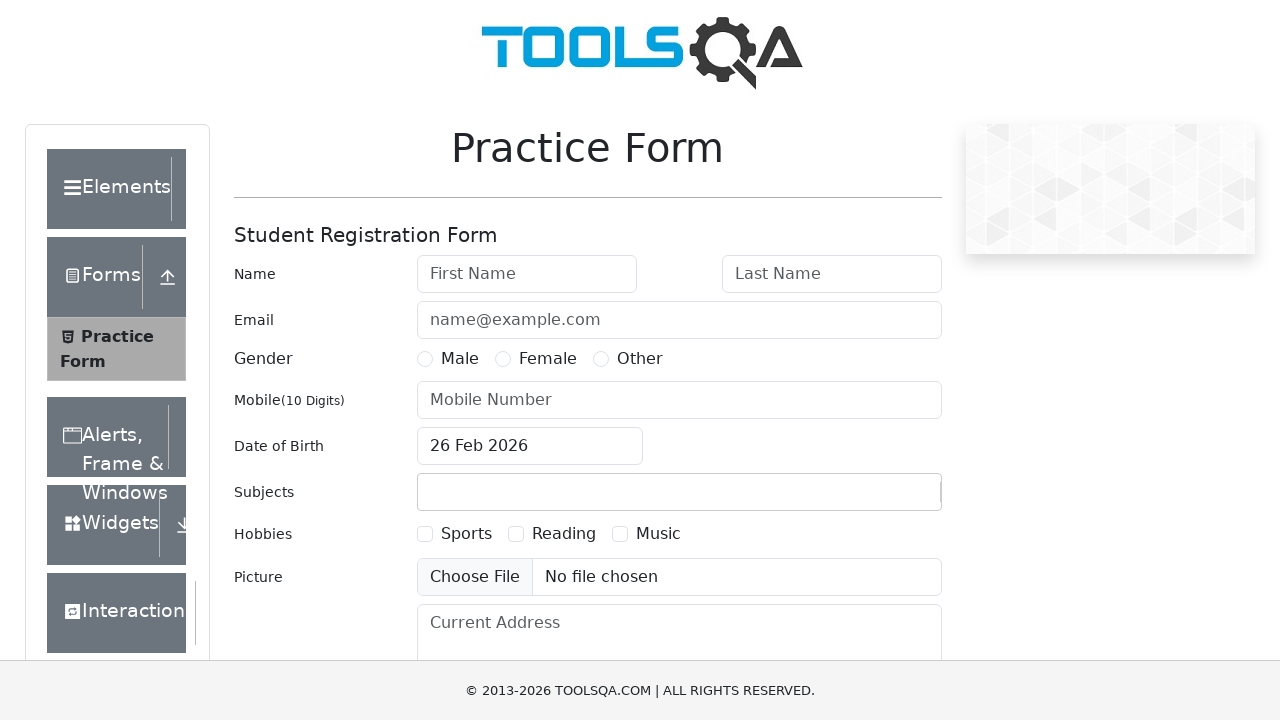

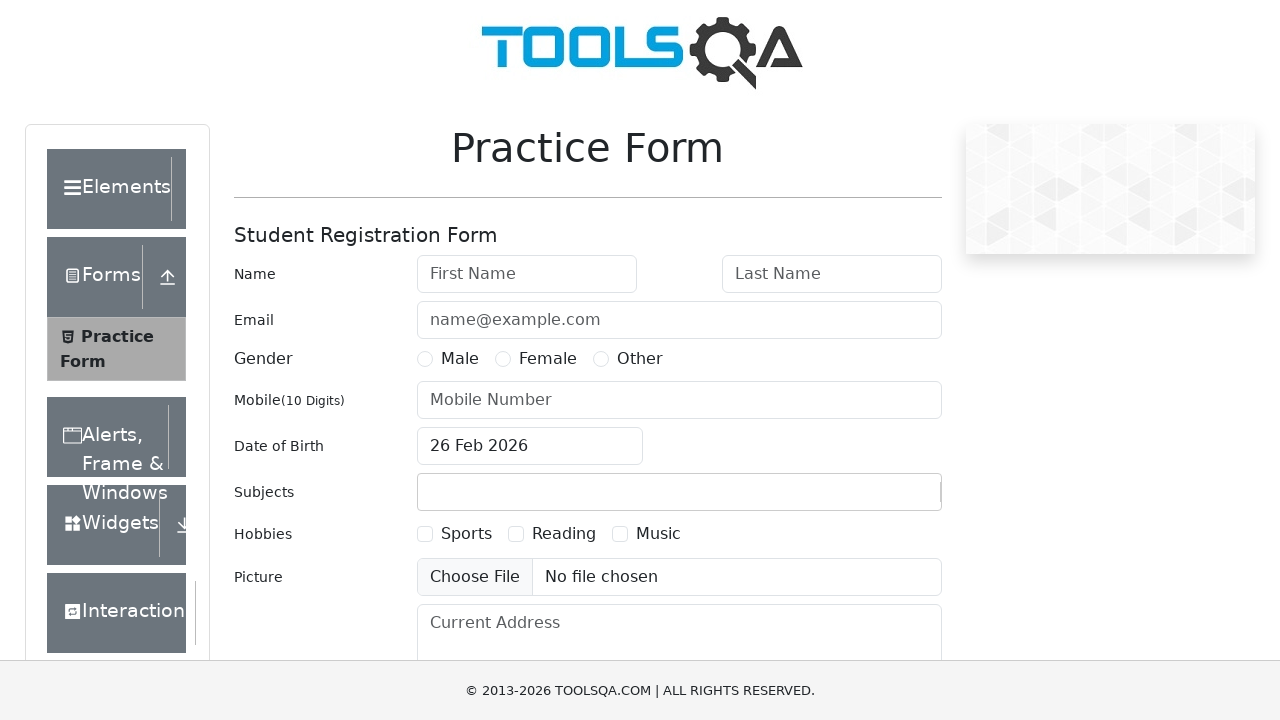